Tests various XPath functions including text(), contains(), starts-with(), normalize-space(), last(), and position()

Starting URL: https://www.hyrtutorials.com/p/add-padding-to-containers.html

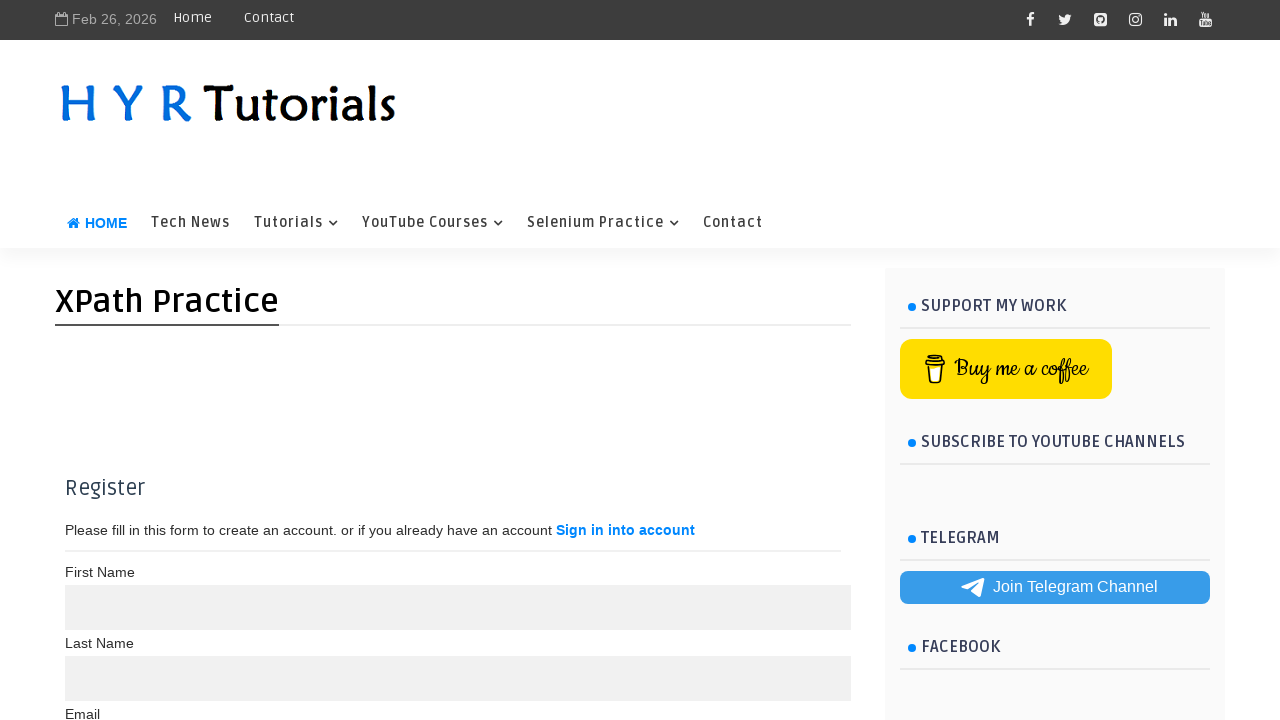

Located 'Sign in' link using text() XPath function
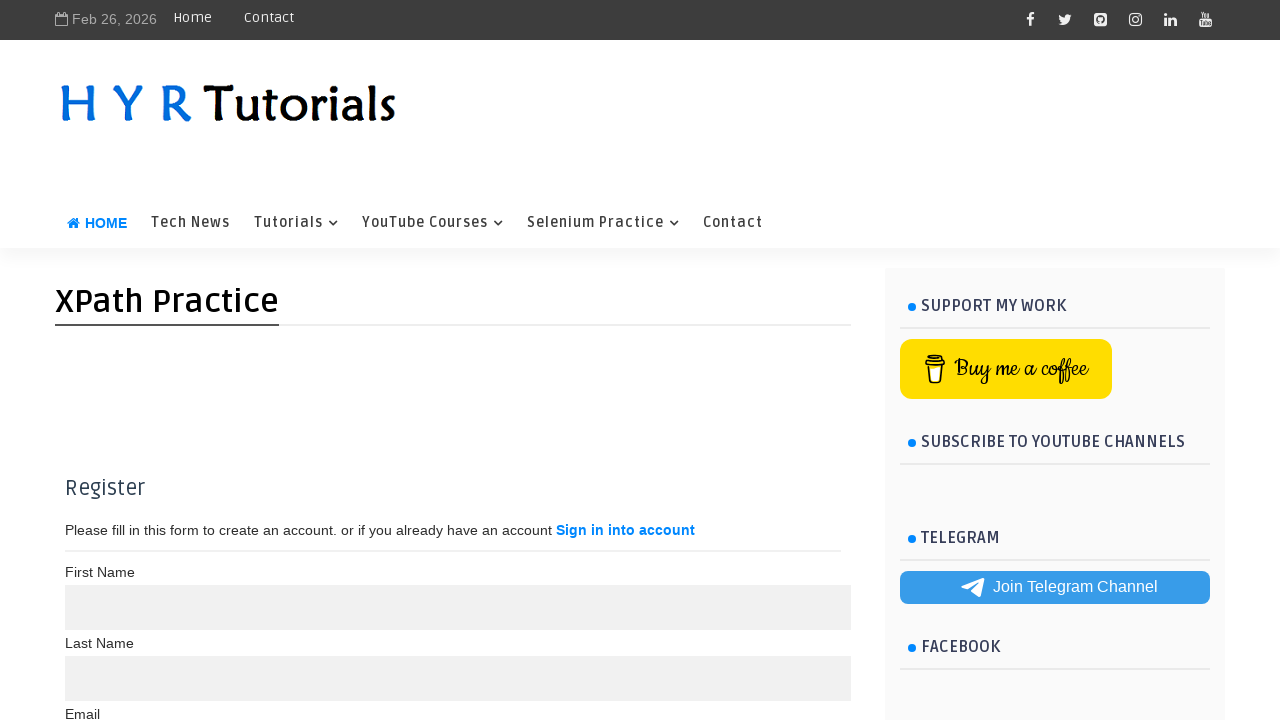

Applied red border and yellow background styling to 'Sign in' link
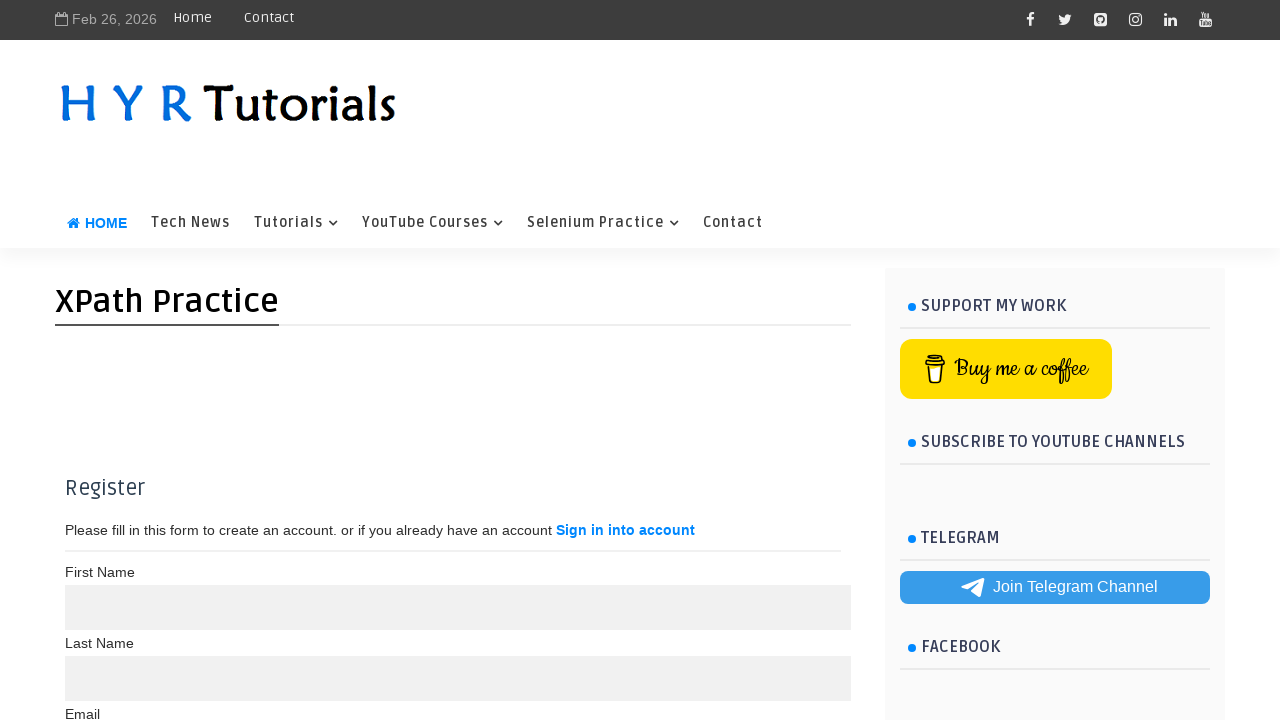

Located link containing 'account' text using contains() XPath function
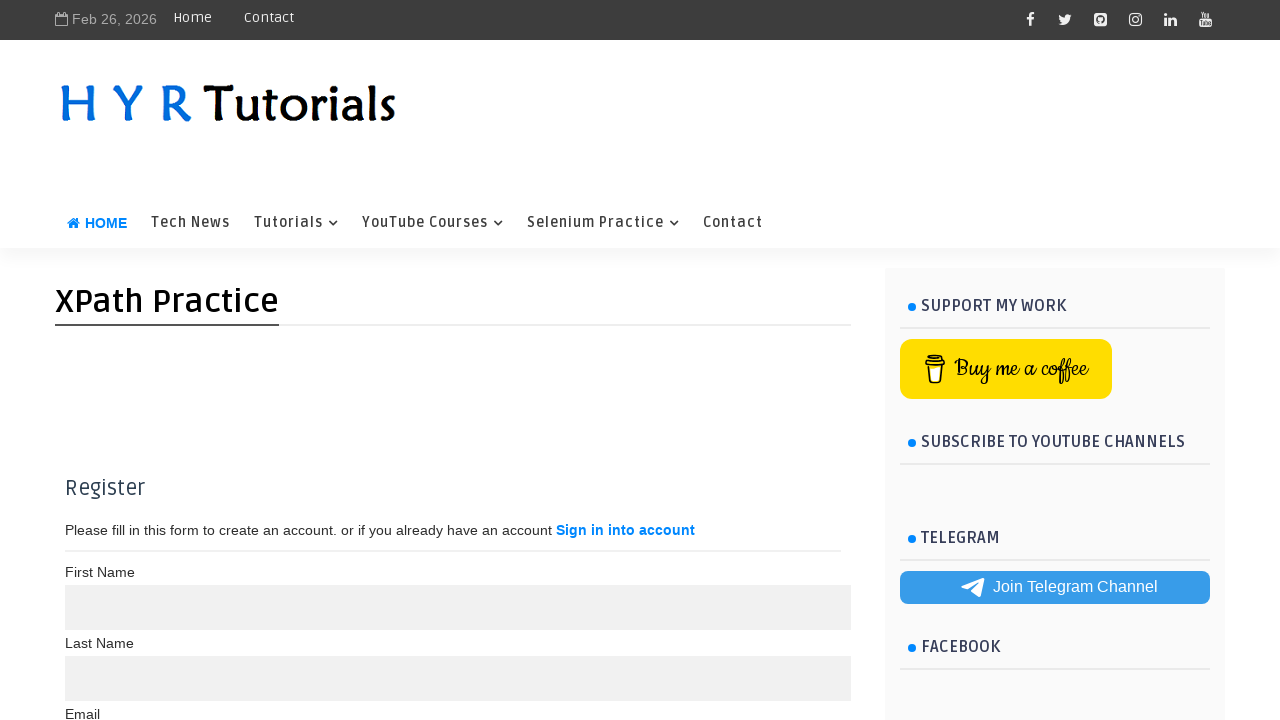

Applied red border and yellow background styling to account link
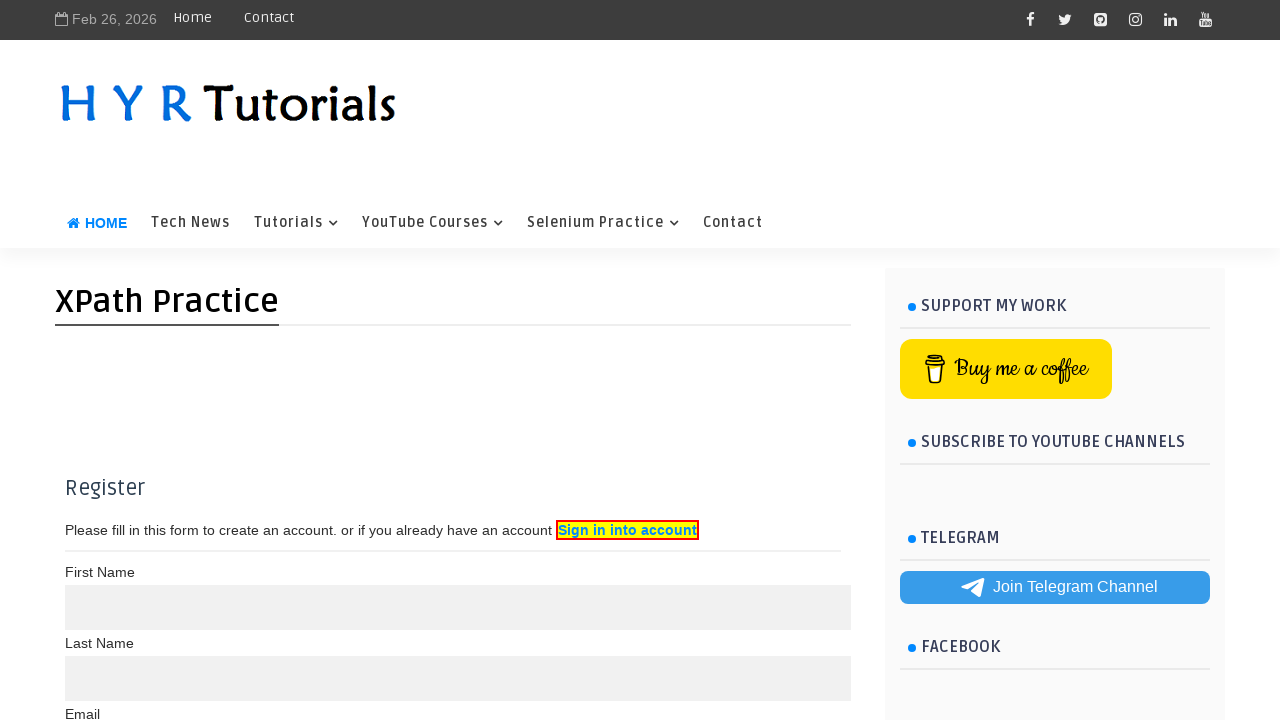

Located last row in contactList table using last() XPath function
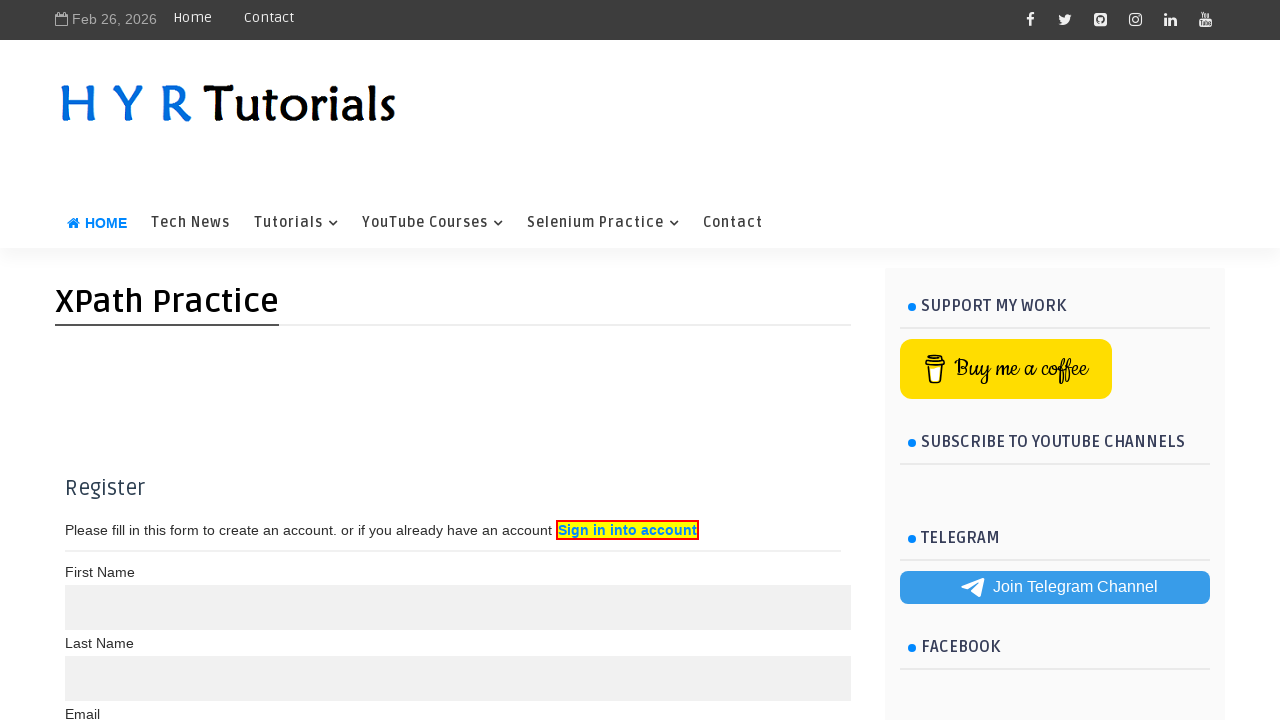

Applied red border and yellow background styling to last table row
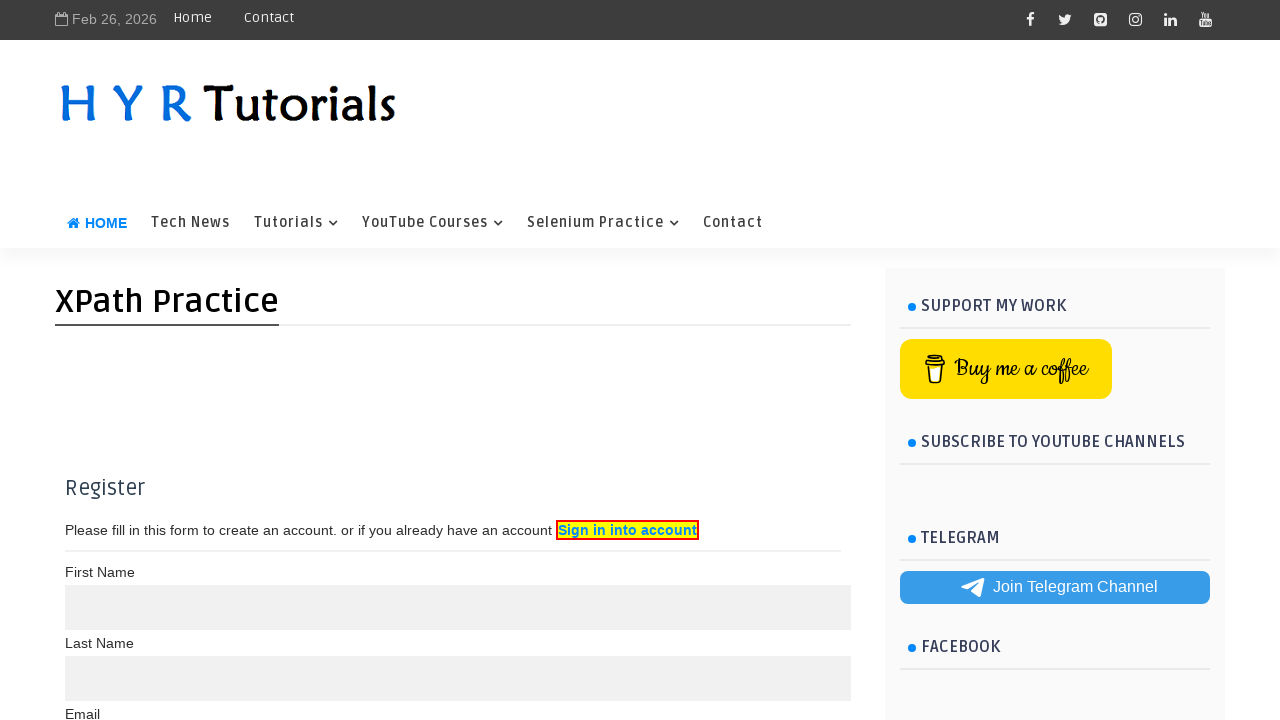

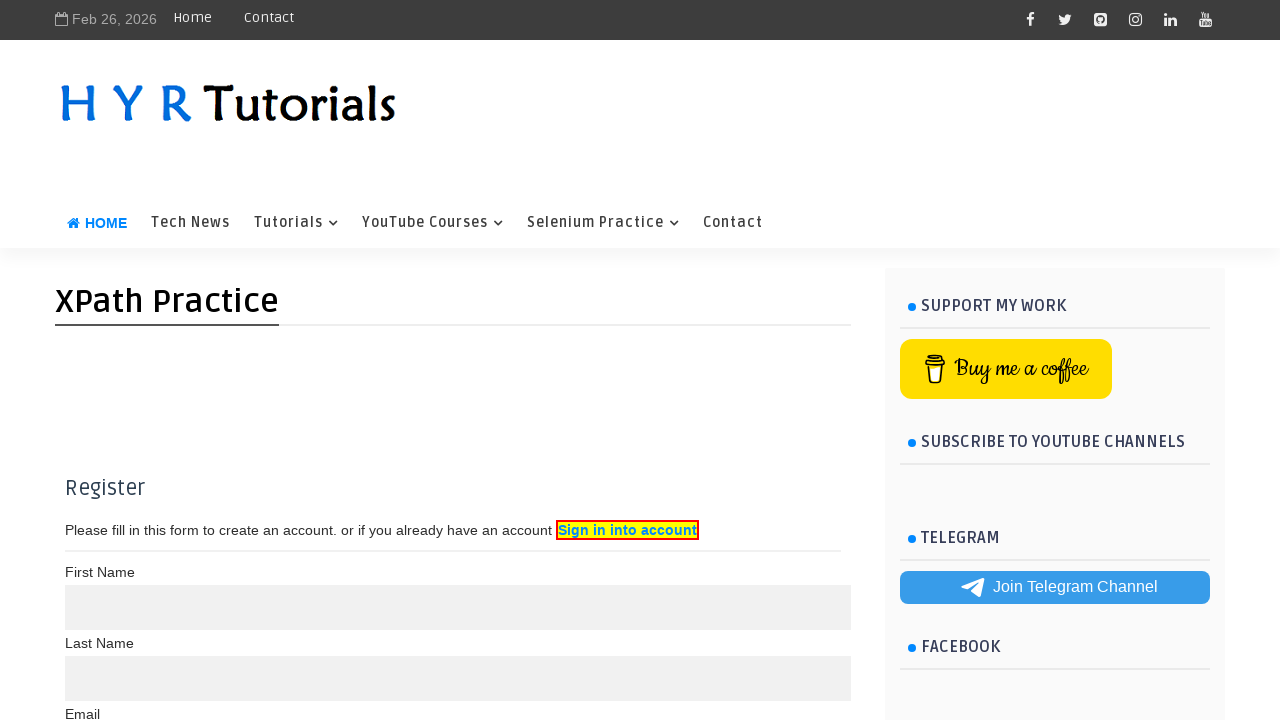